Clicks on the name input field on a test automation practice blog

Starting URL: https://testautomationpractice.blogspot.com/

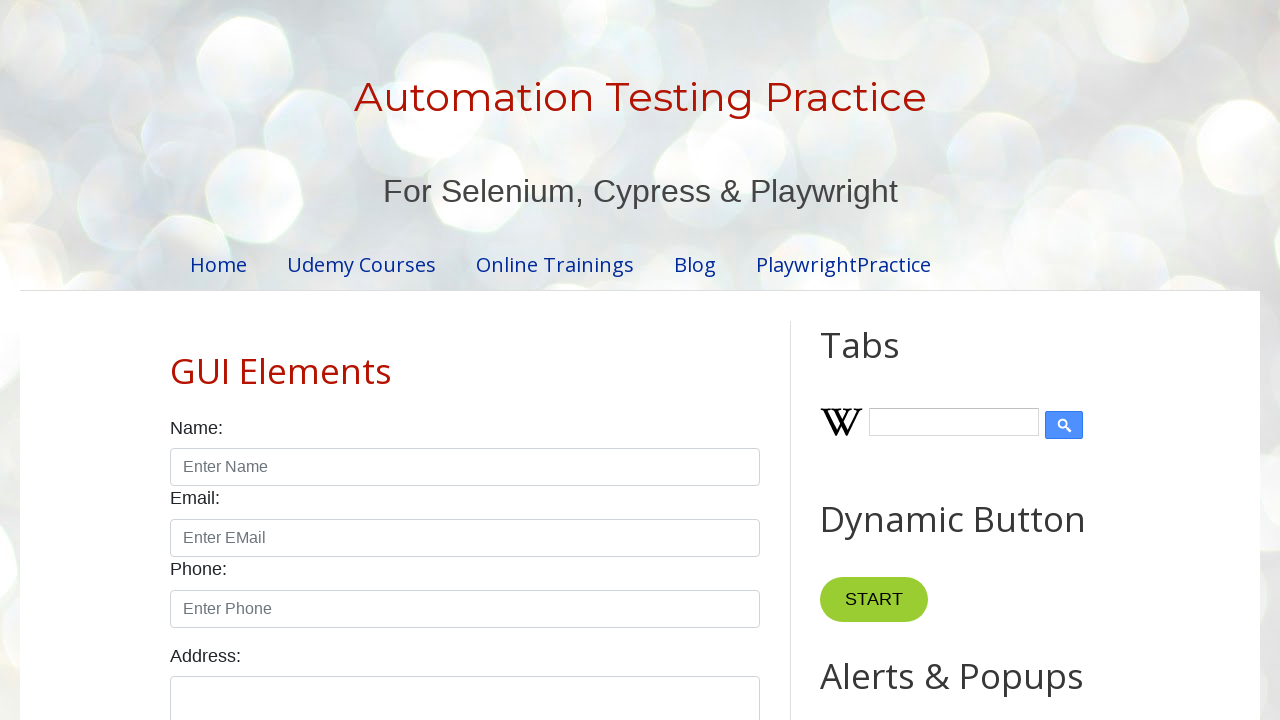

Clicked on the name input field at (465, 467) on xpath=//input[@id='name']
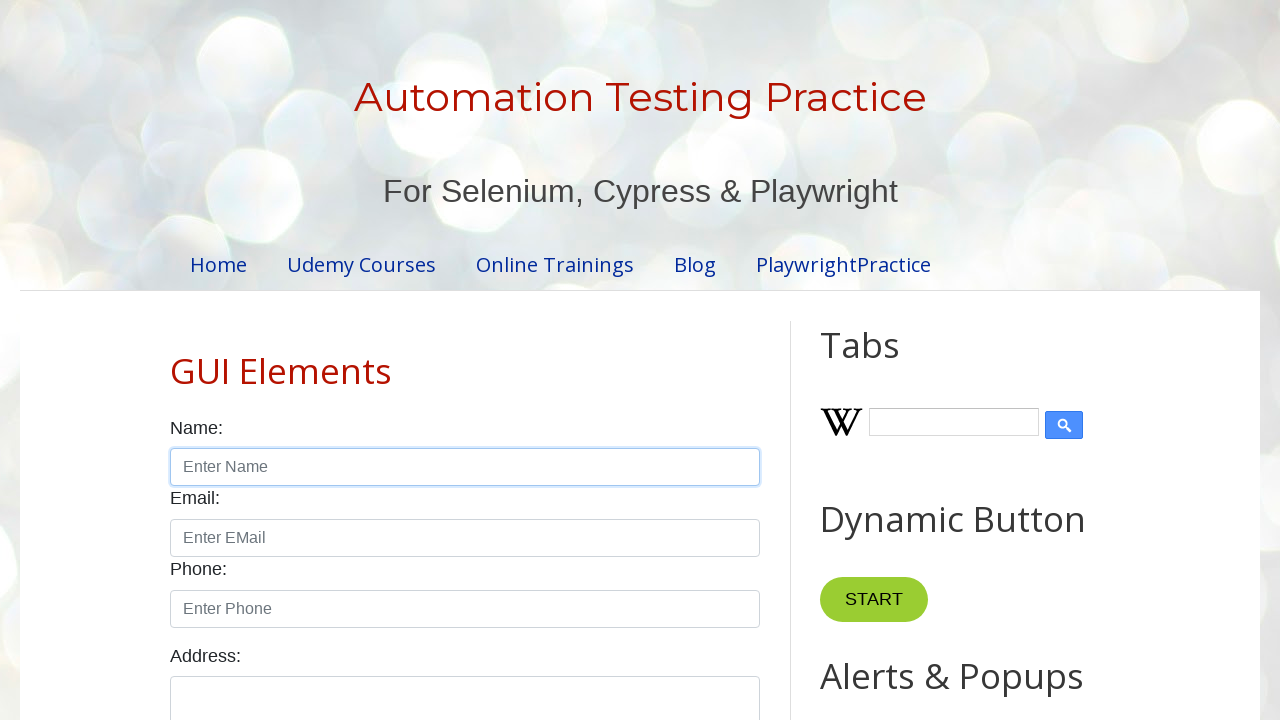

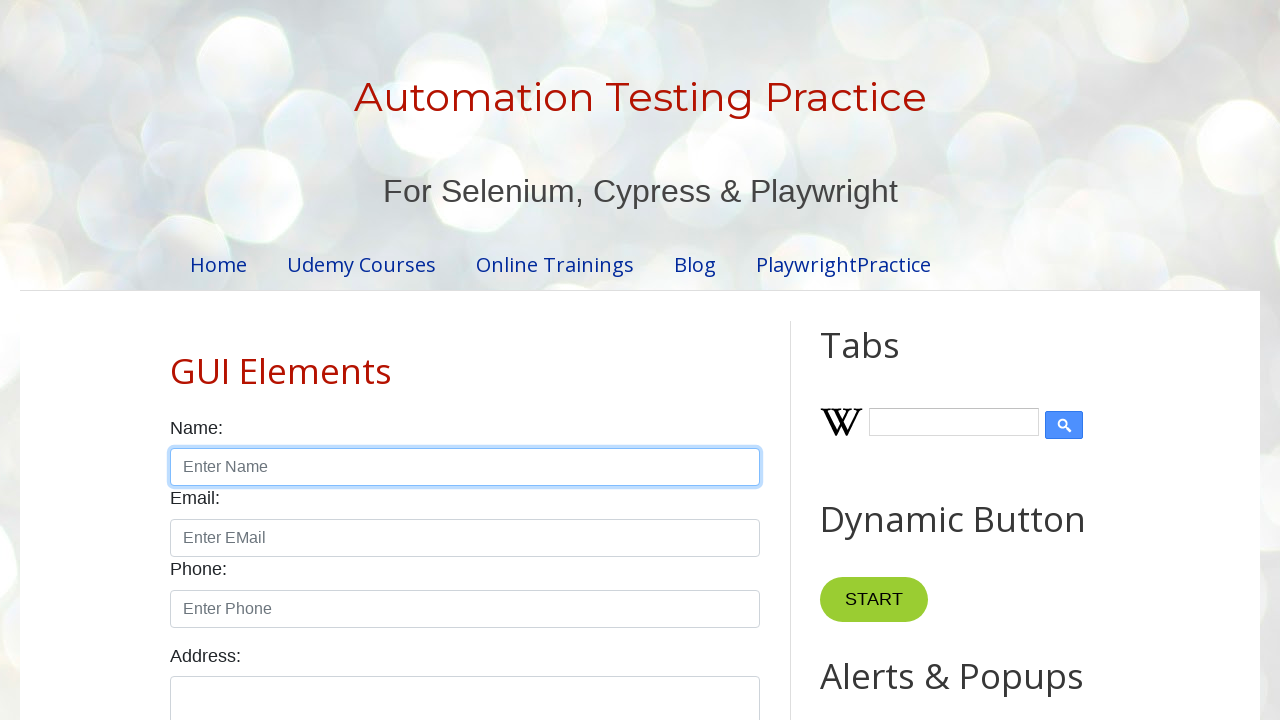